Tests input field functionality on a training ground page by typing text into an input field and verifying the value was correctly entered.

Starting URL: https://techstepacademy.com/training-ground/

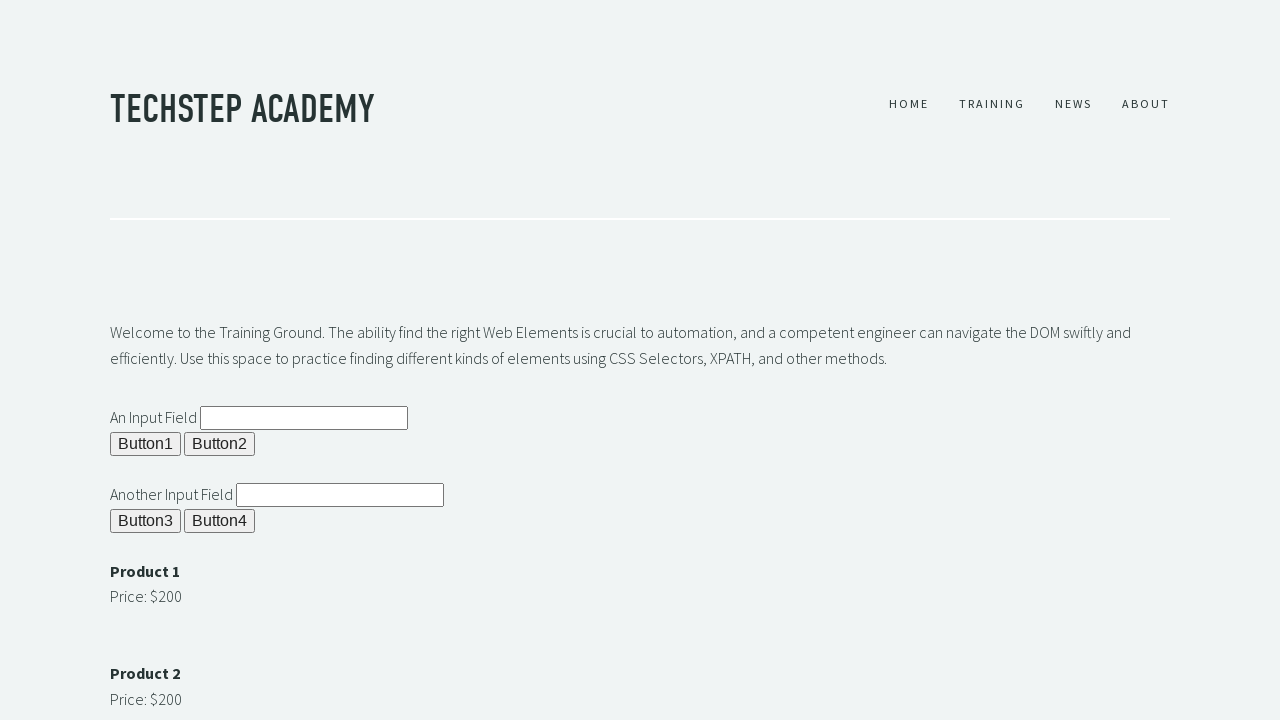

Cleared the input field #ipt1 on #ipt1
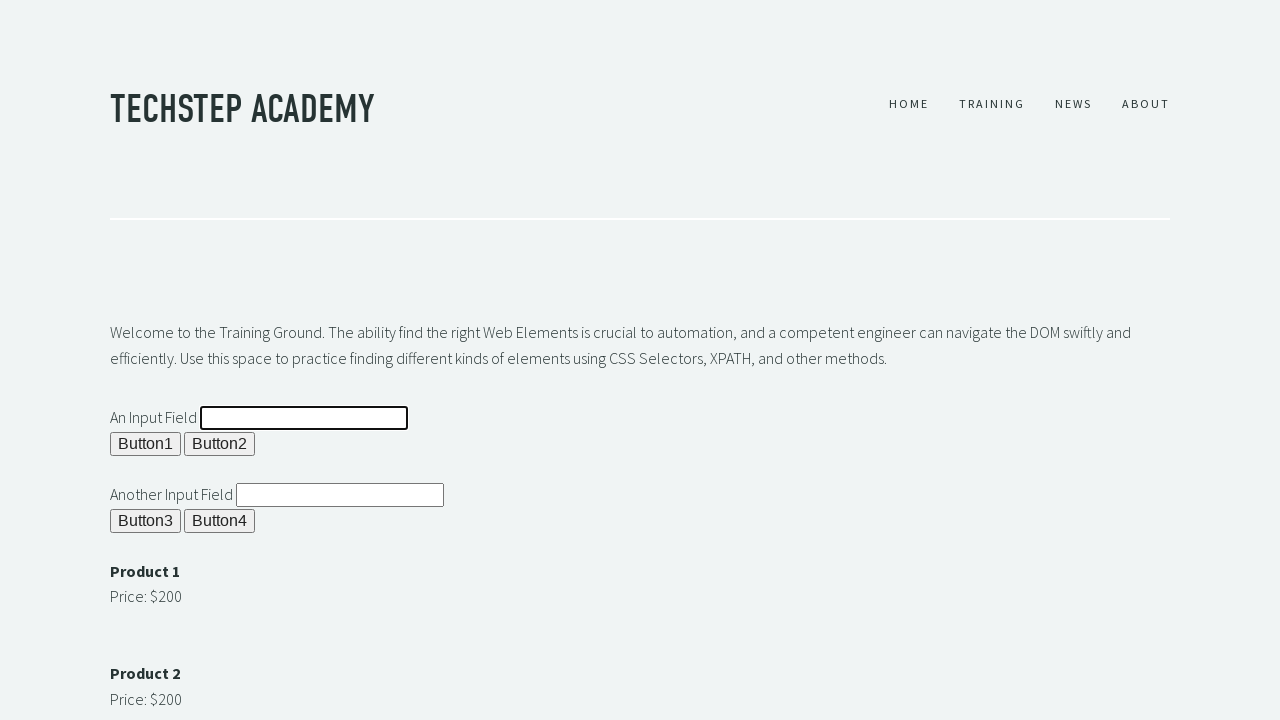

Filled input field #ipt1 with 'it worked' on #ipt1
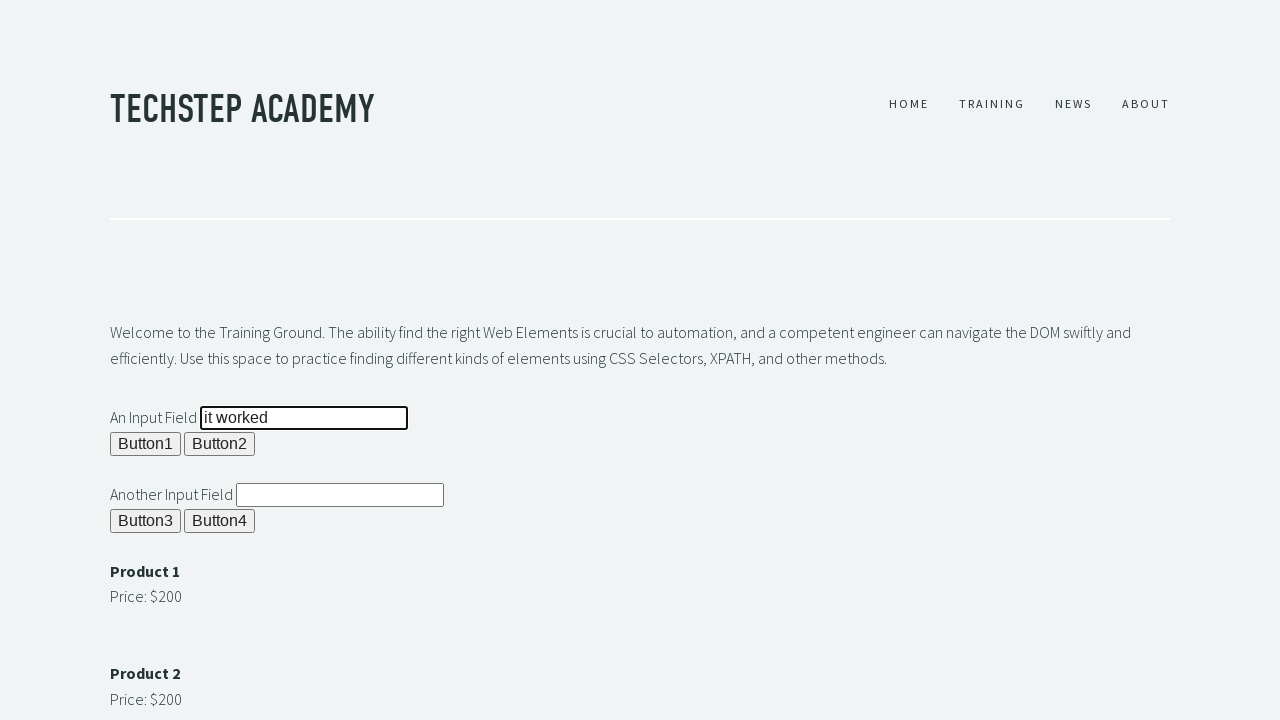

Retrieved input value from #ipt1
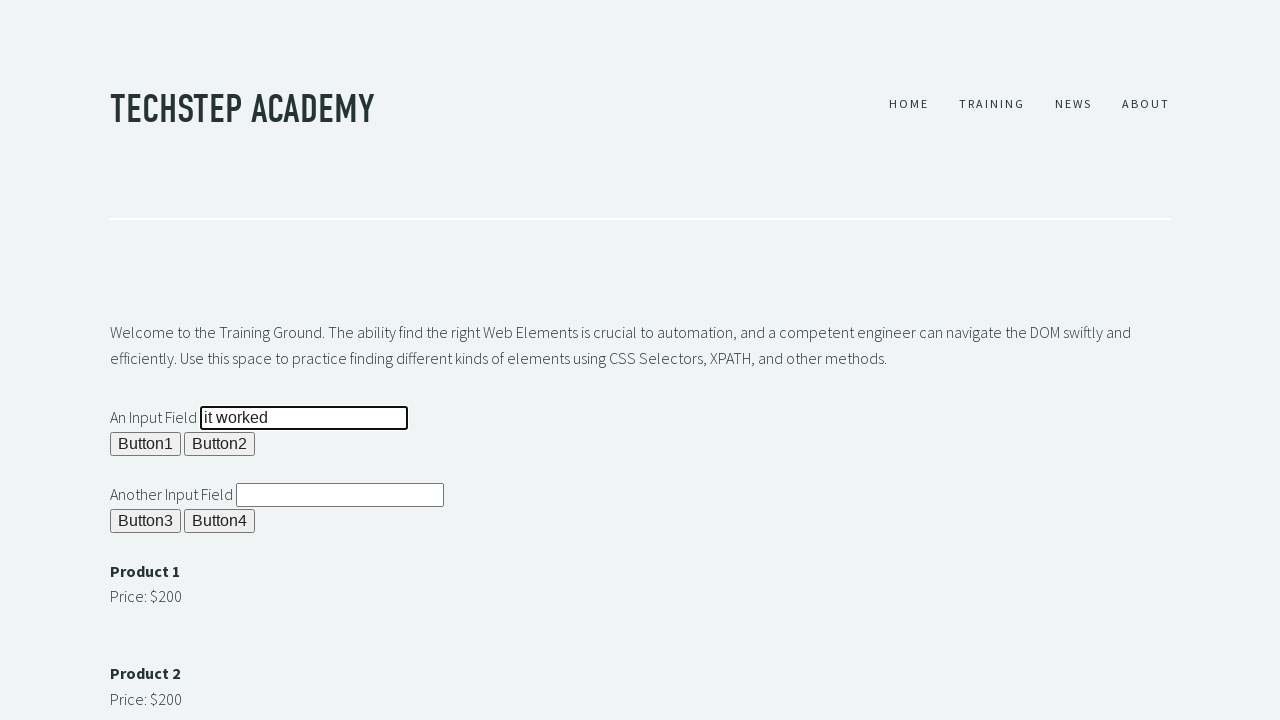

Verified input value matches expected text 'it worked'
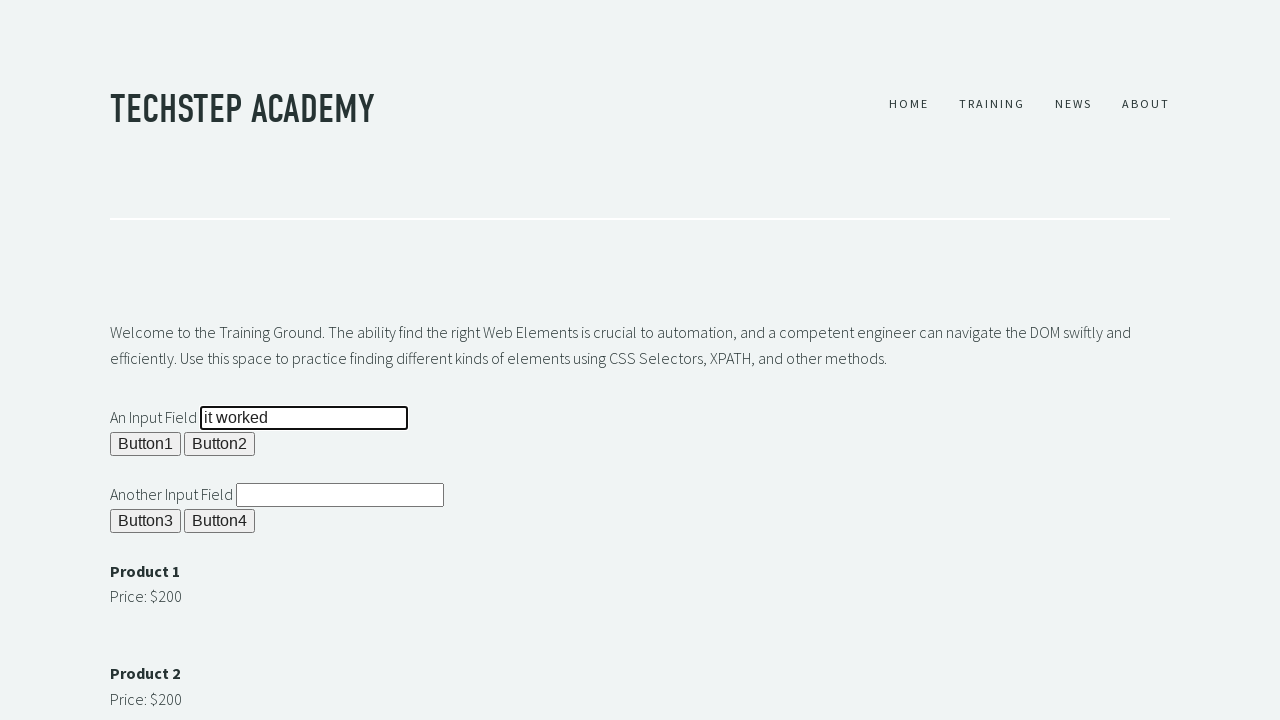

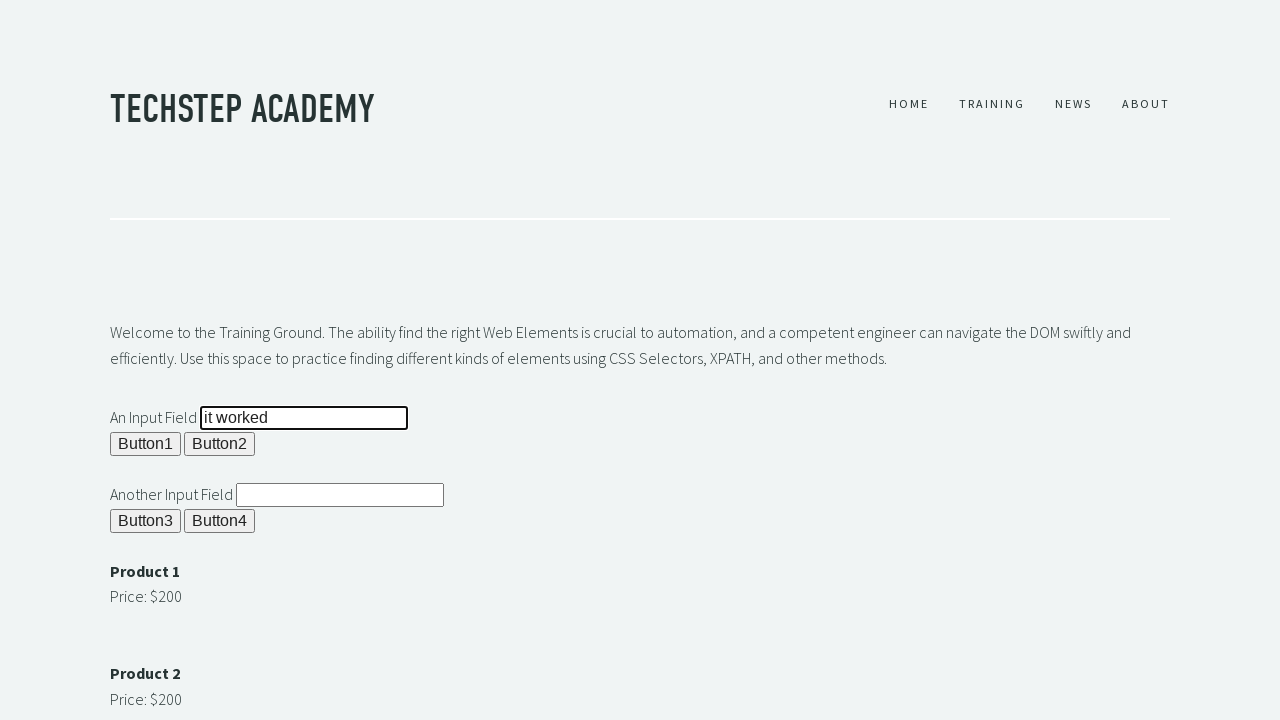